Checks basic PWA (Progressive Web App) status by verifying the page loads, checking for manifest.json, service worker files, icon files, and PWA-related meta tags in the HTML.

Starting URL: https://xyuan.chat

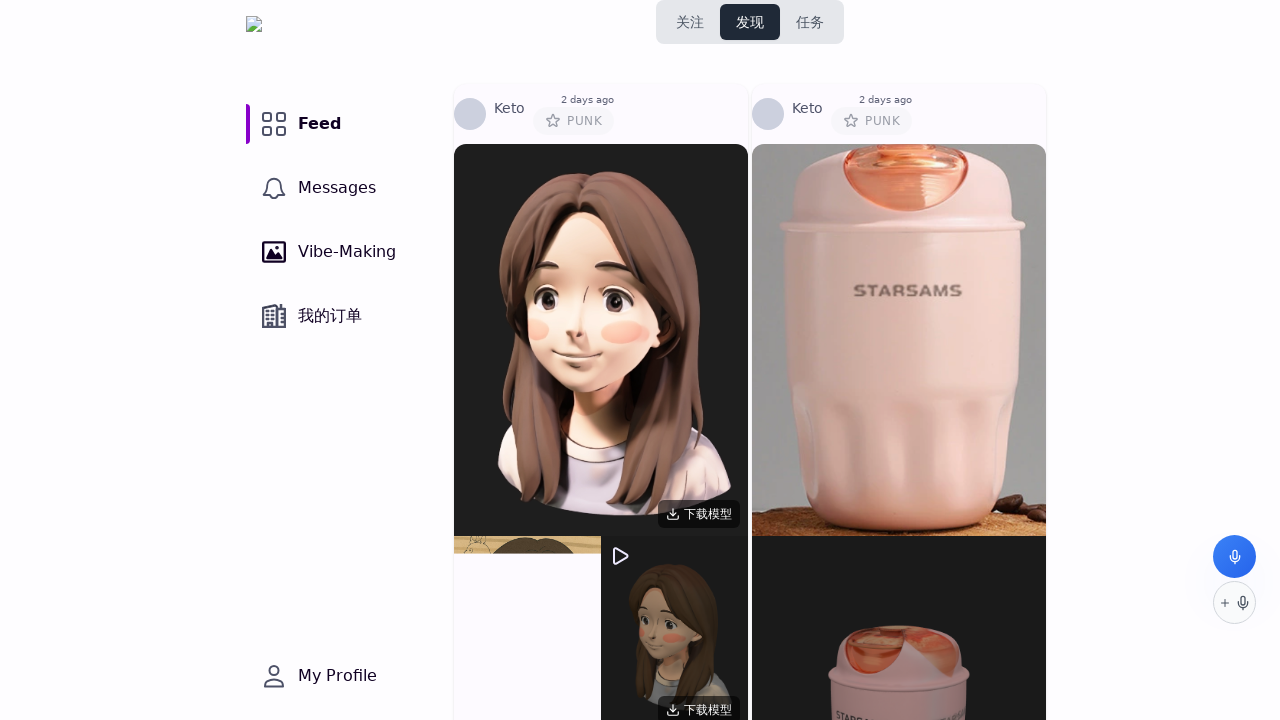

Page loaded with networkidle state
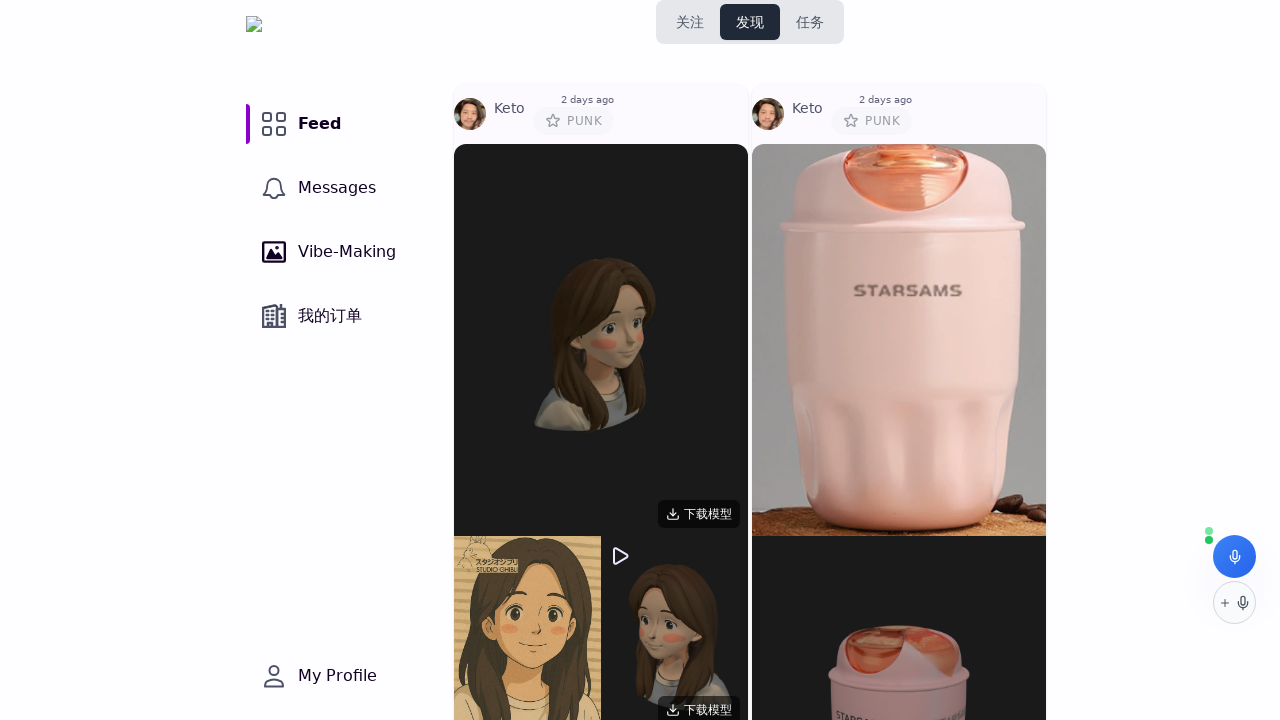

Retrieved page title: 小猿星球｜Coffee Chat
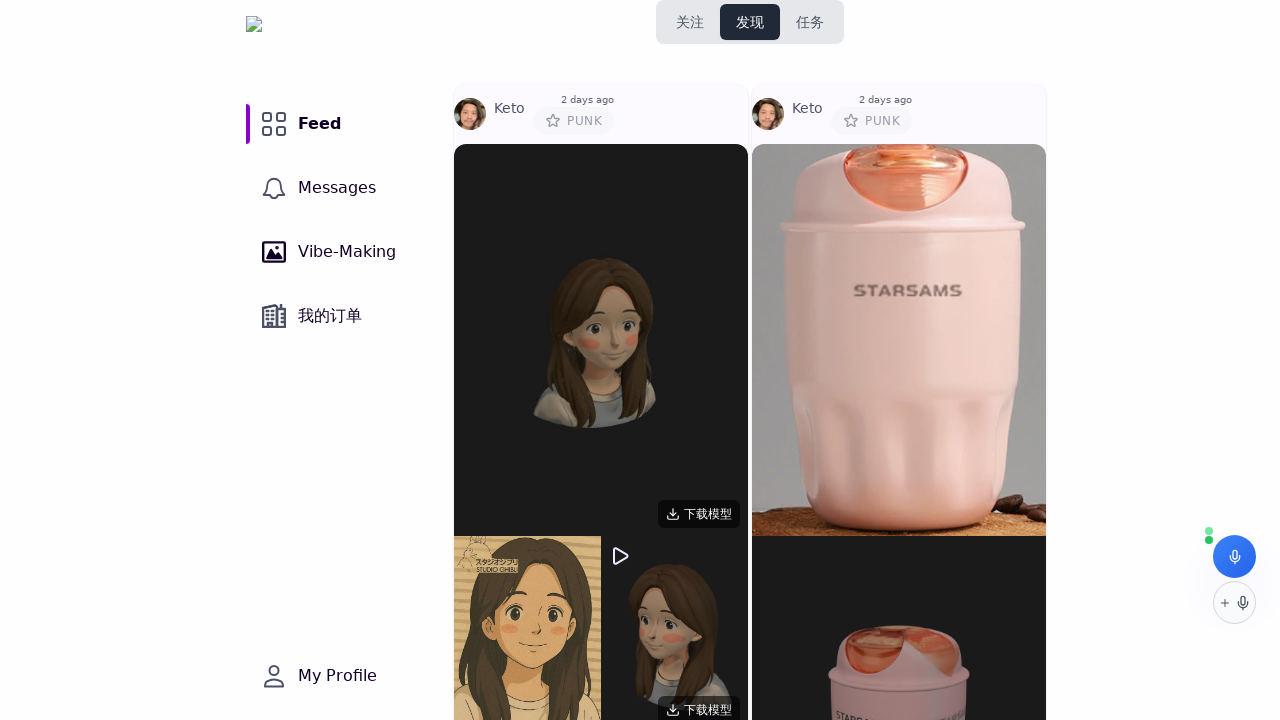

Checked manifest.json - Status: 200
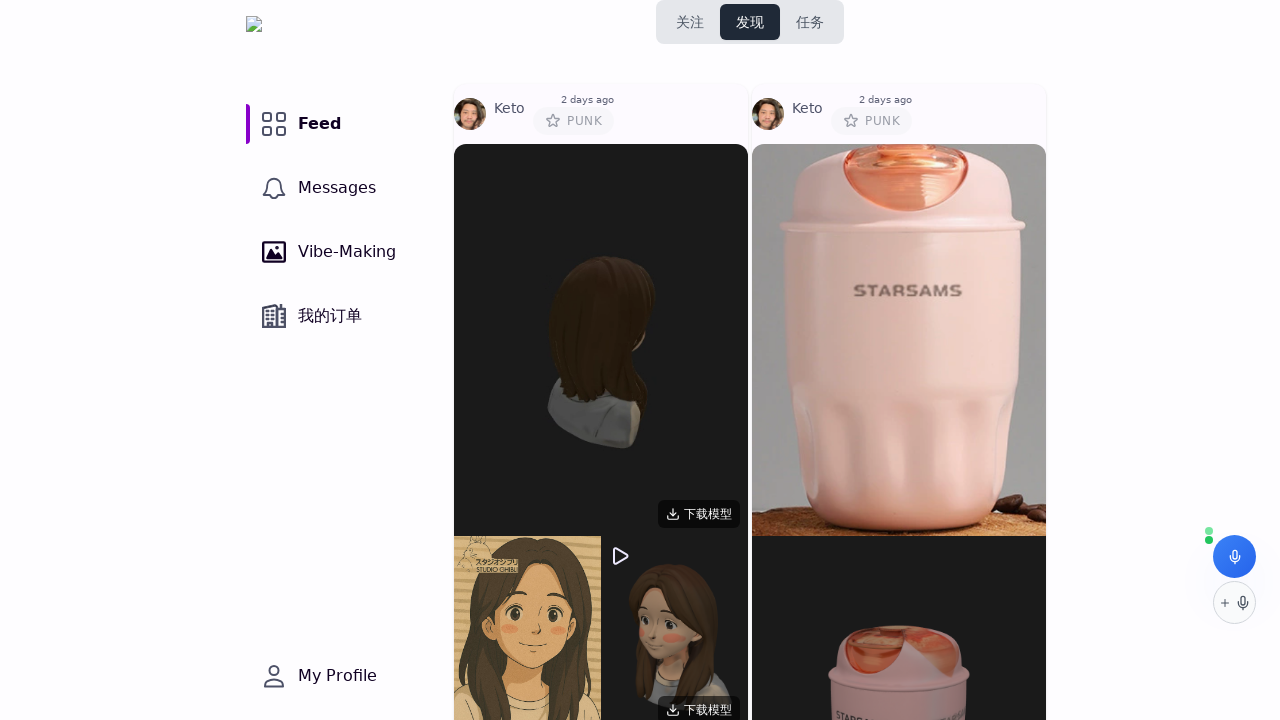

Checked service worker file (sw.js) - Status: 200
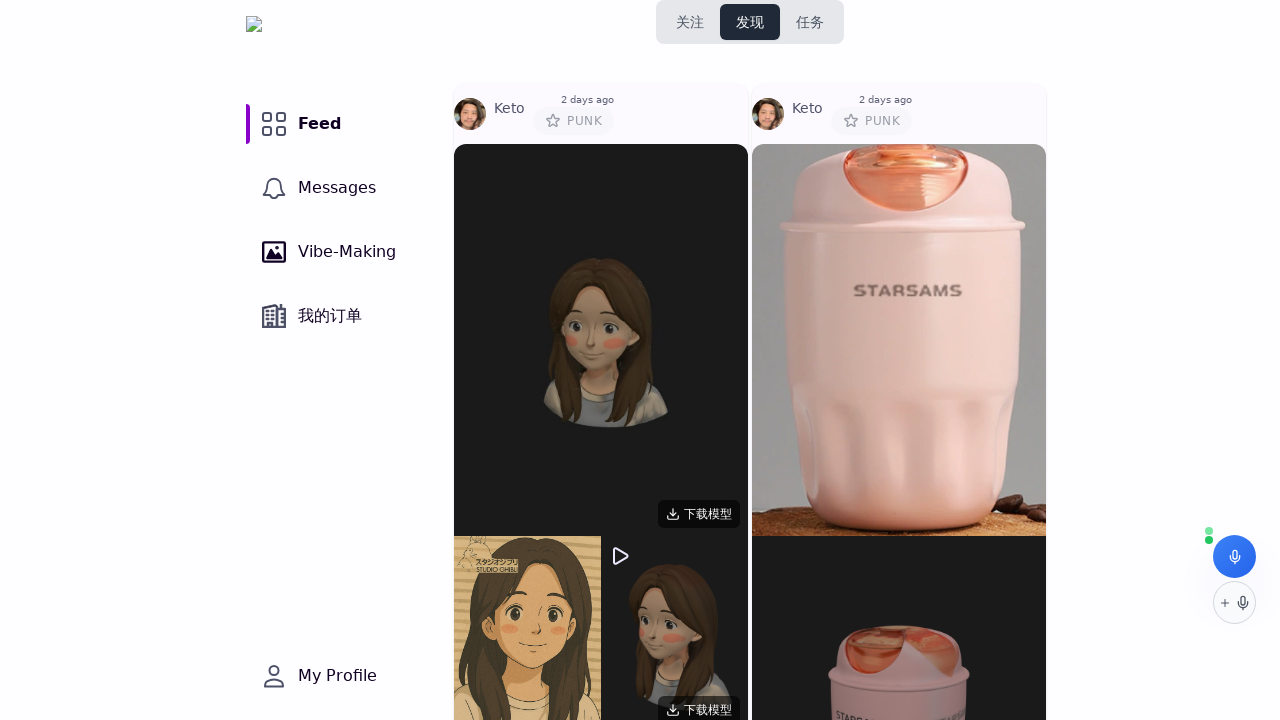

Checked 192x192 icon file - Status: 200
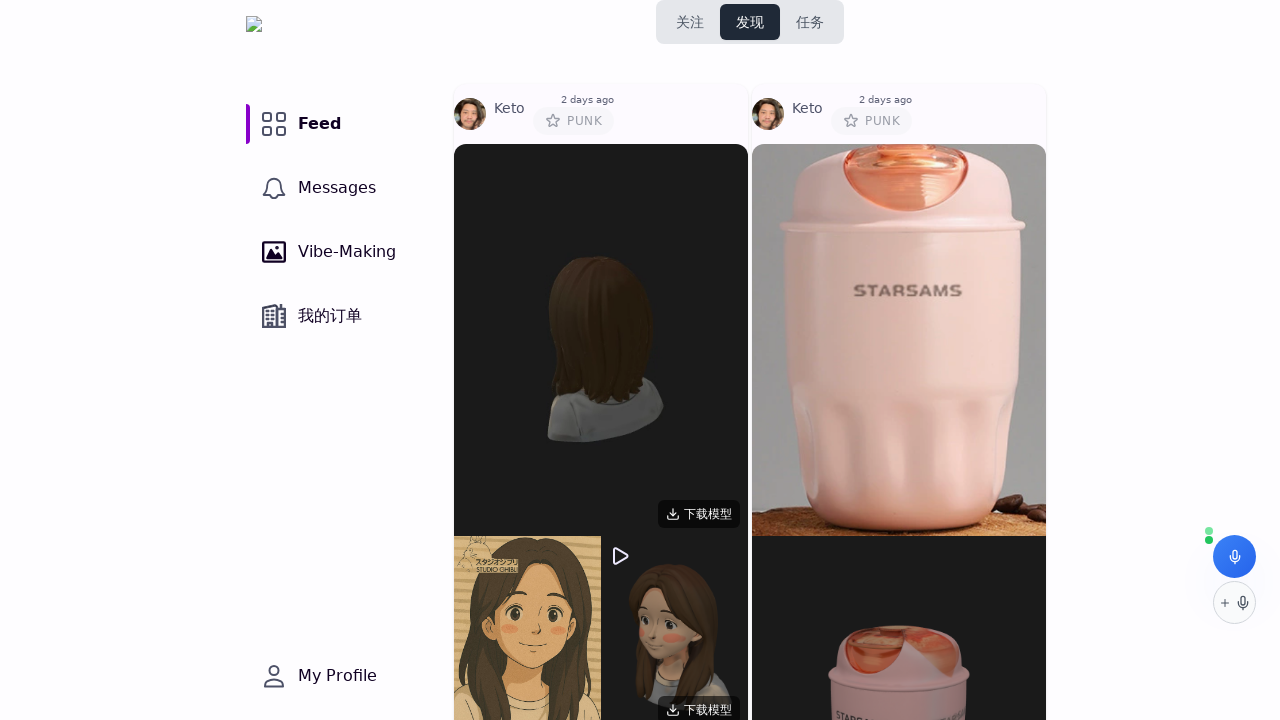

Checked 512x512 icon file - Status: 200
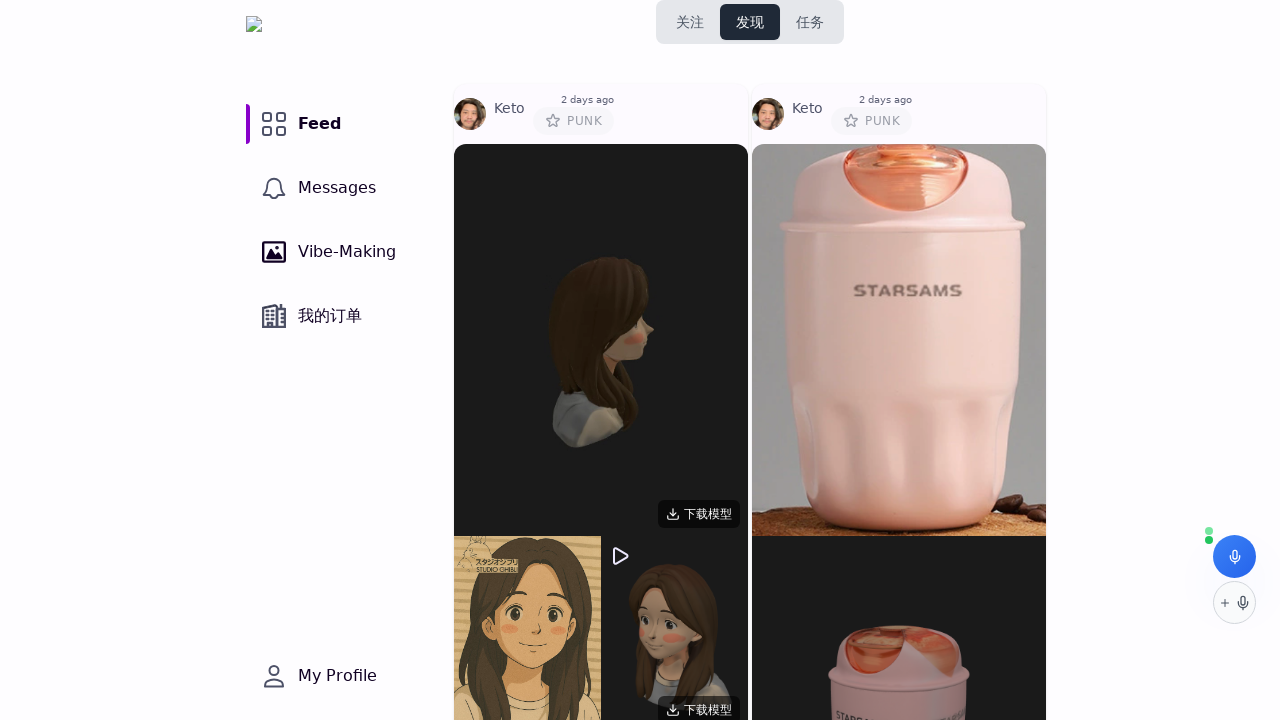

Retrieved page HTML content for PWA meta tag analysis
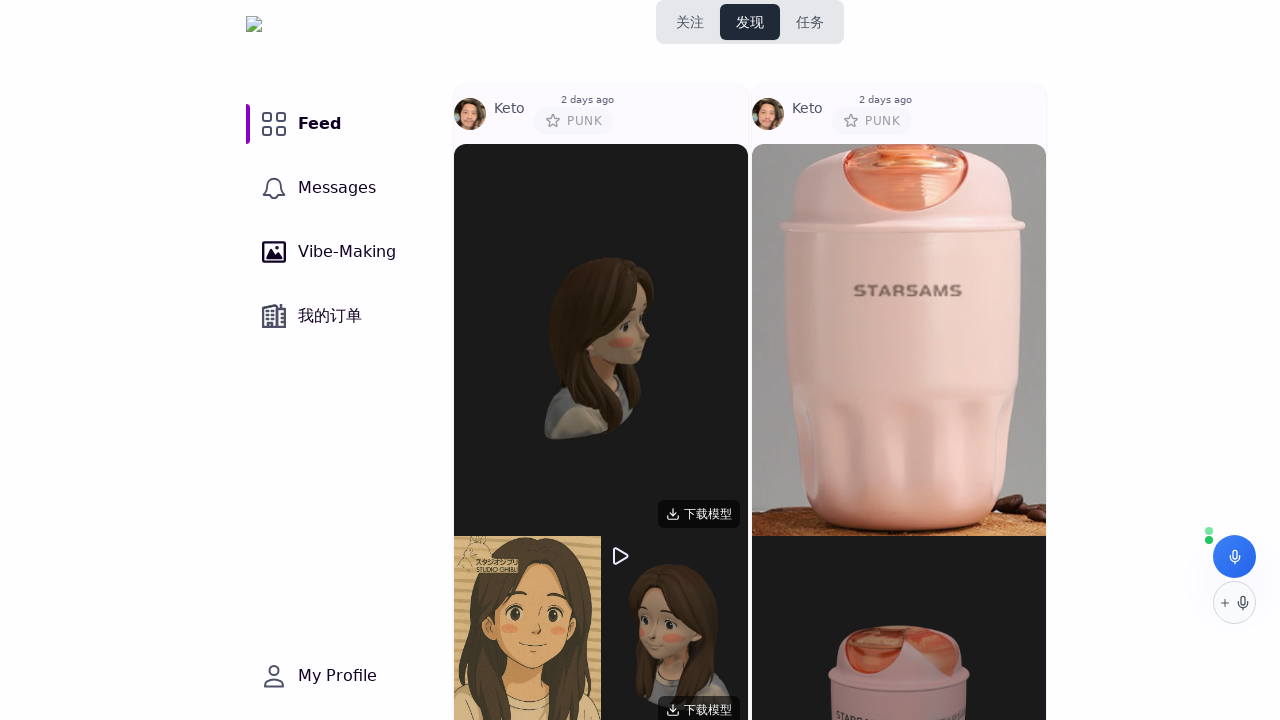

Checked service worker support in browser: True
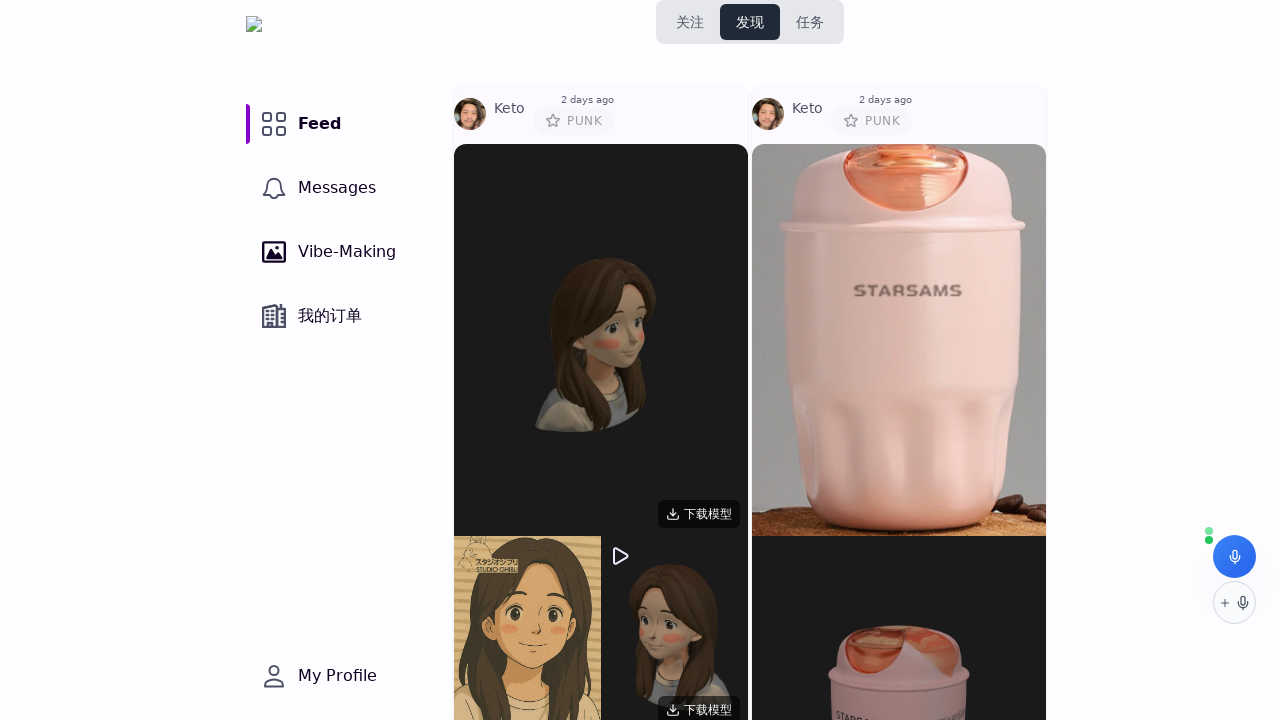

Checked service worker registration status: {'hasRegistration': False, 'scope': None, 'active': False}
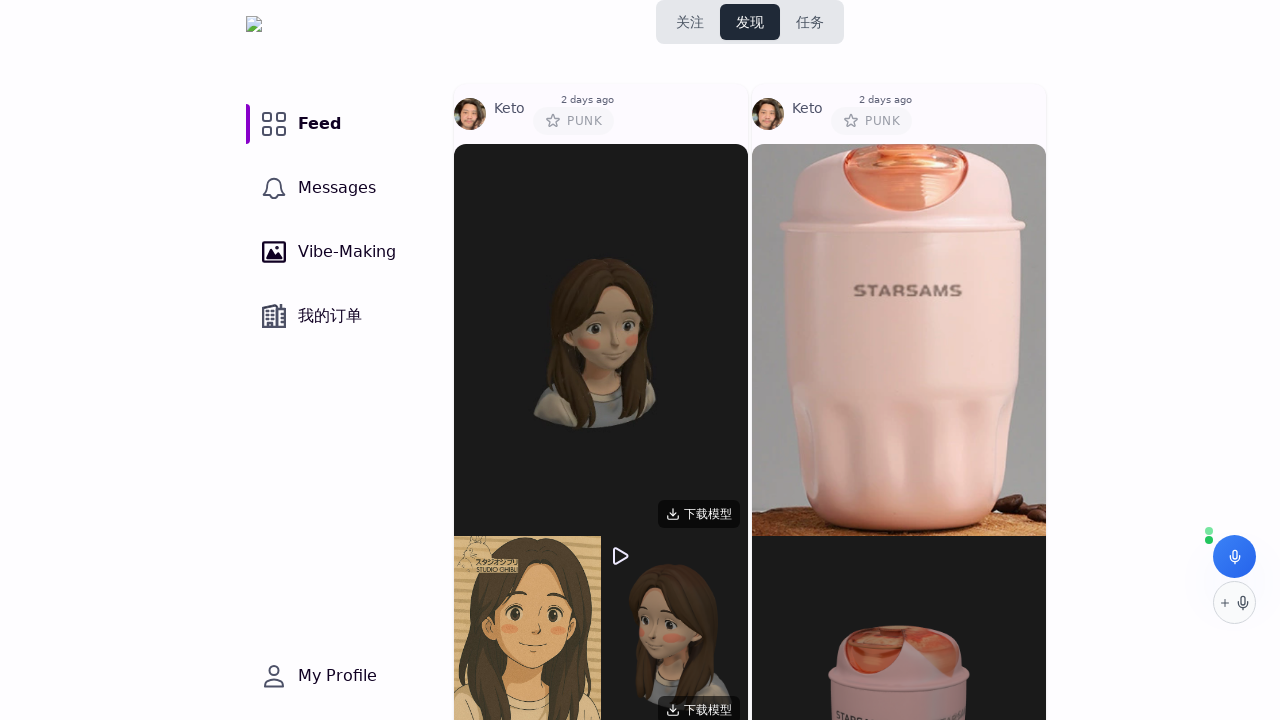

Verified page title exists - assertion passed
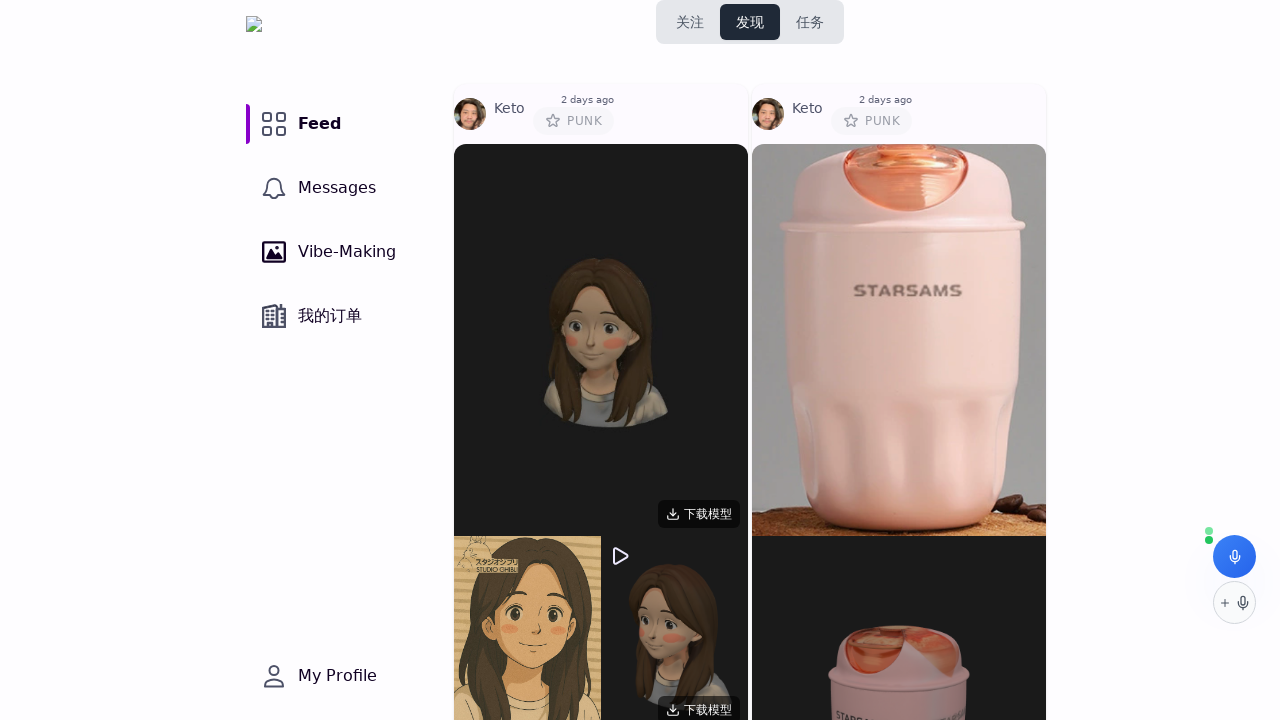

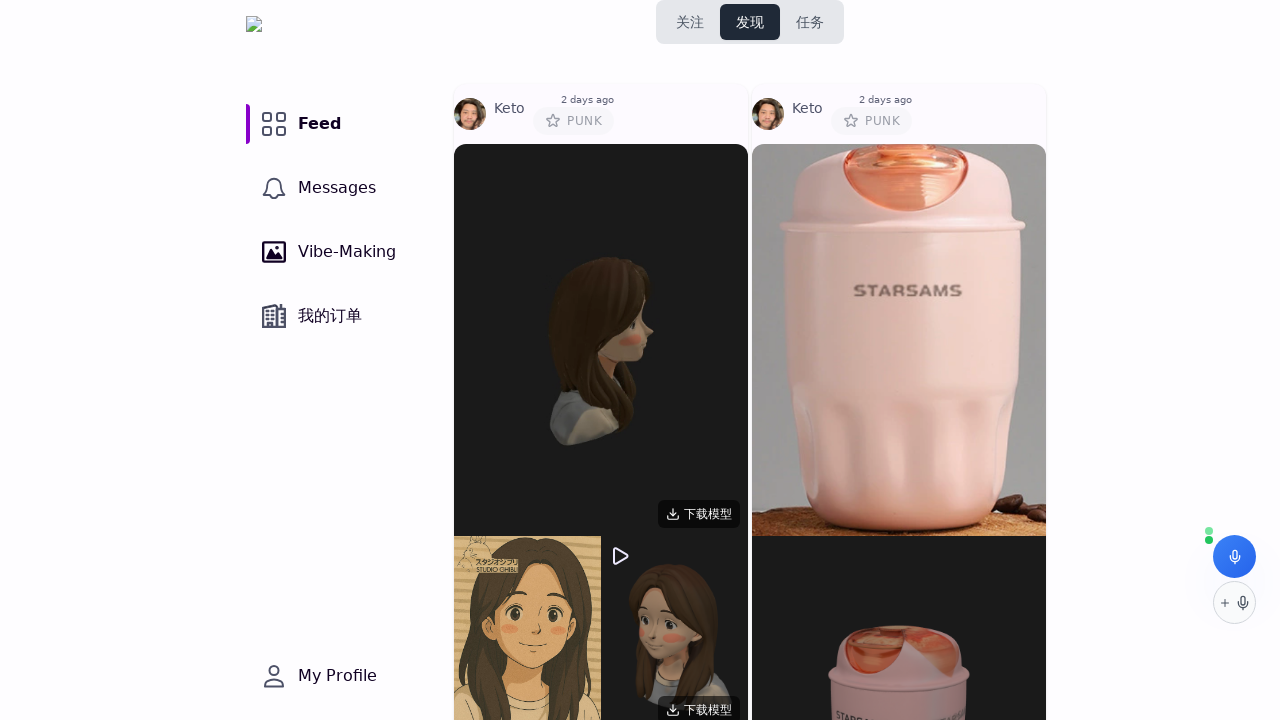